Tests sorting the Email column in ascending order by clicking the column header and verifying the text values are sorted alphabetically.

Starting URL: http://the-internet.herokuapp.com/tables

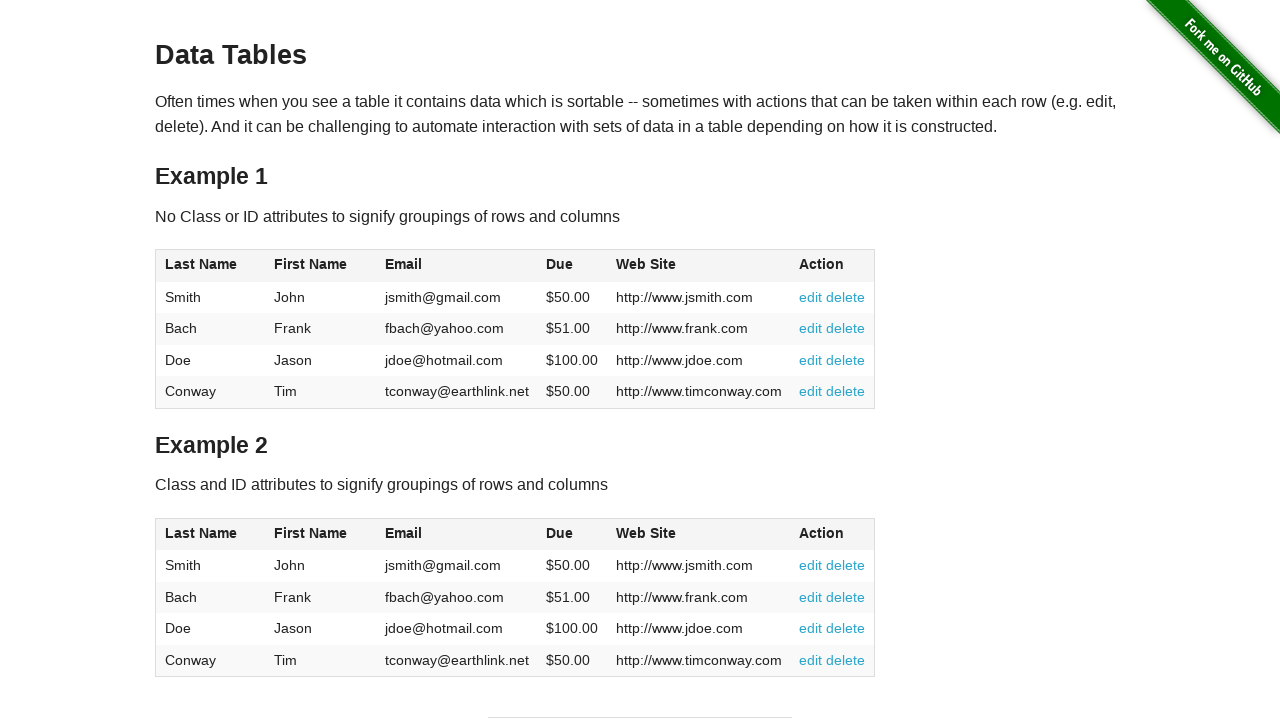

Clicked Email column header to sort in ascending order at (457, 266) on #table1 thead tr th:nth-of-type(3)
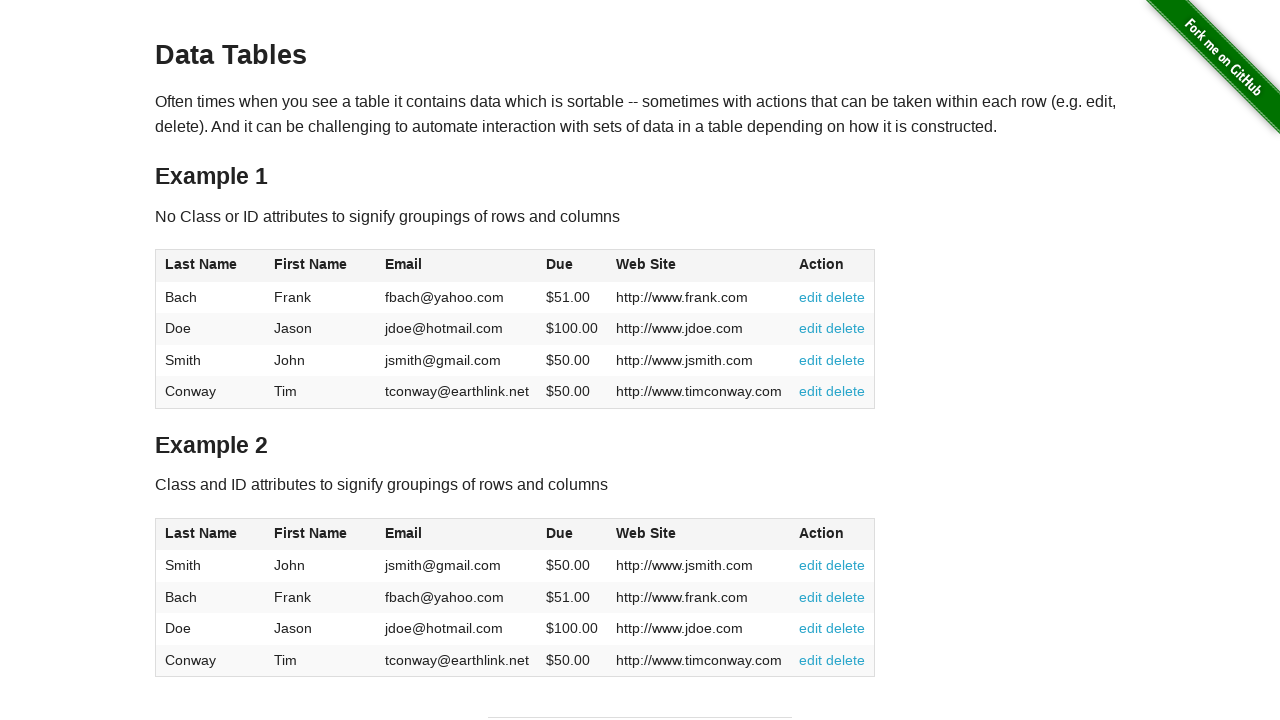

Email column data loaded and is available
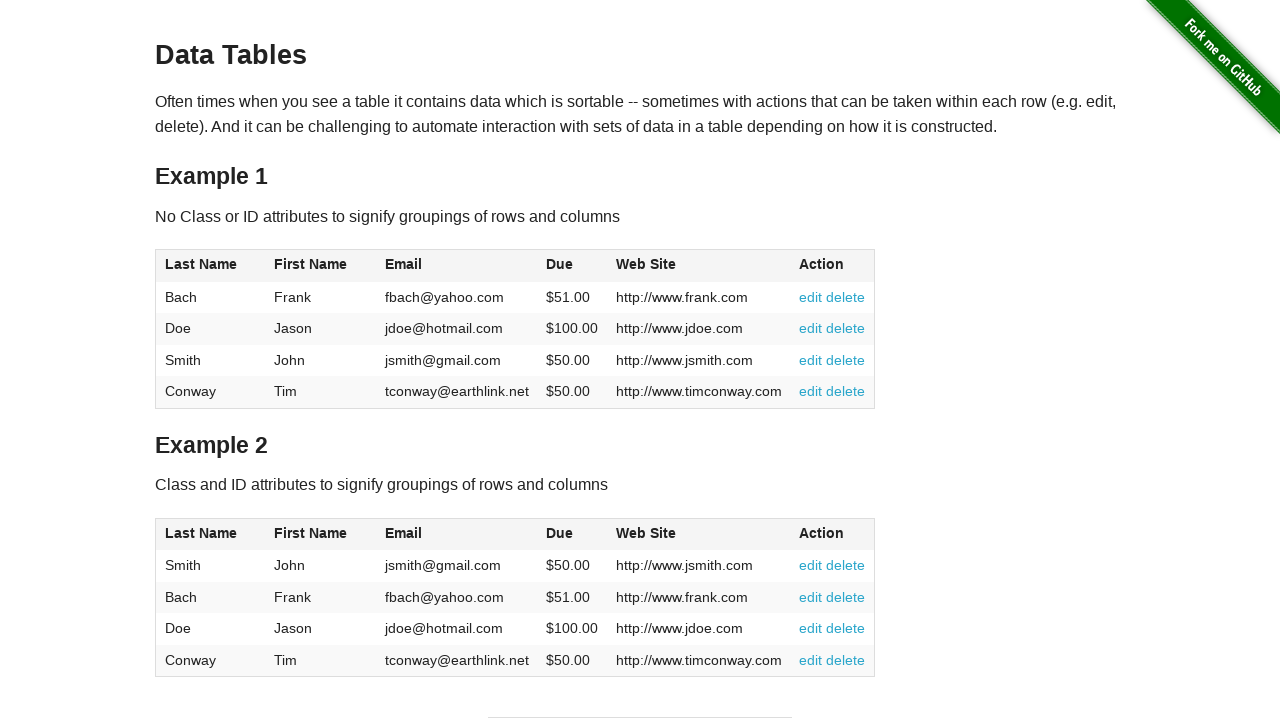

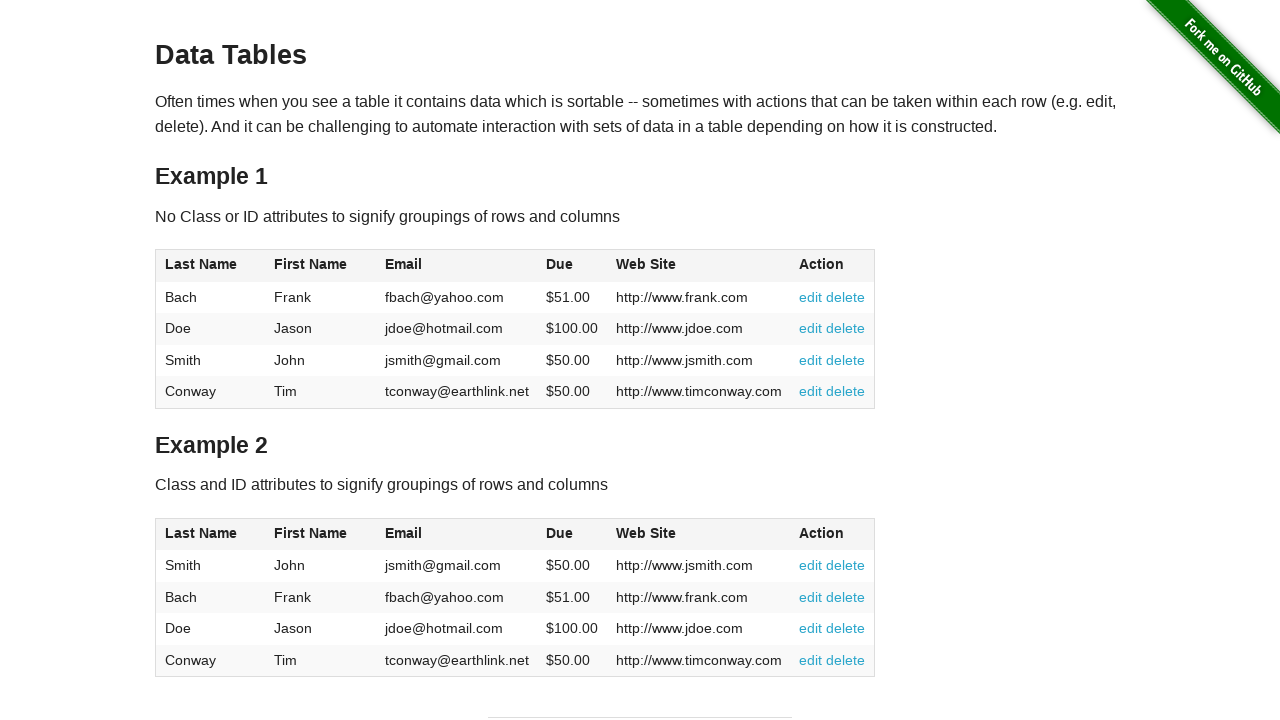